Tests clicking a primary button with dynamic class attribute, accepting the resulting JavaScript alert, and refreshing the page. This sequence is repeated 3 times to verify consistent behavior.

Starting URL: http://uitestingplayground.com/classattr

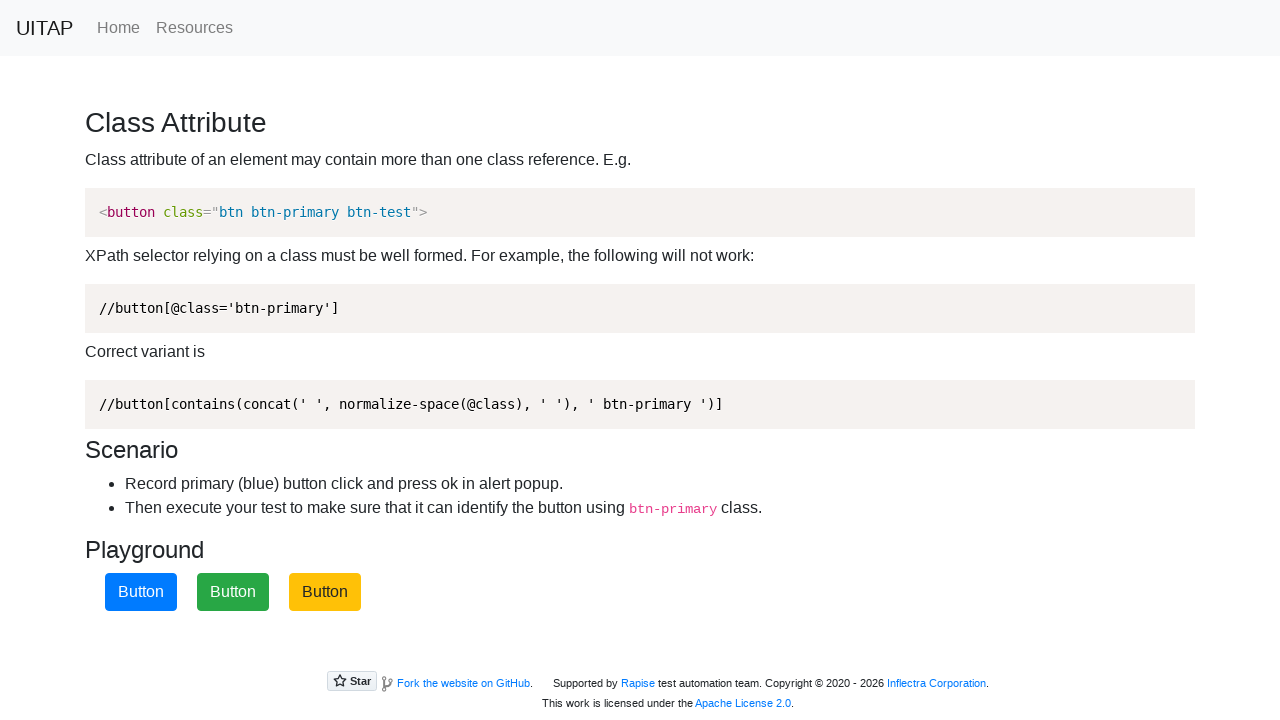

Clicked primary button (iteration 1 of 3) at (141, 592) on button.btn-primary
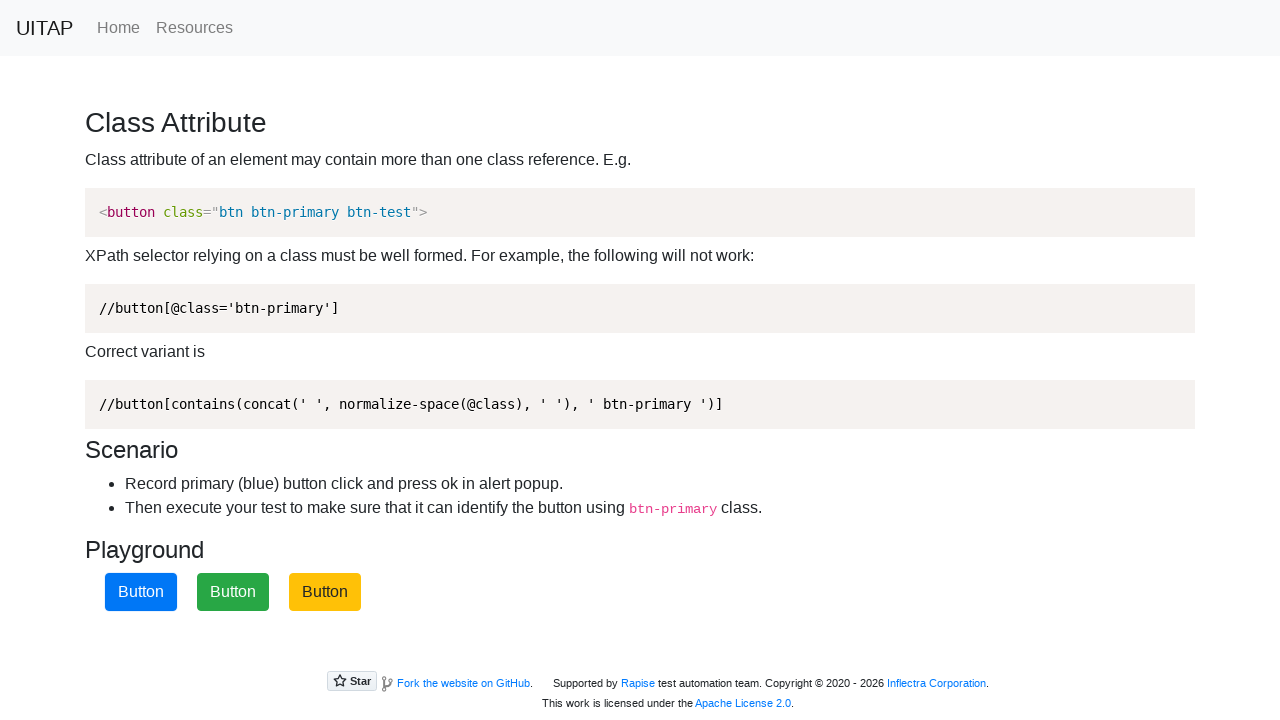

Set up dialog handler to accept JavaScript alert
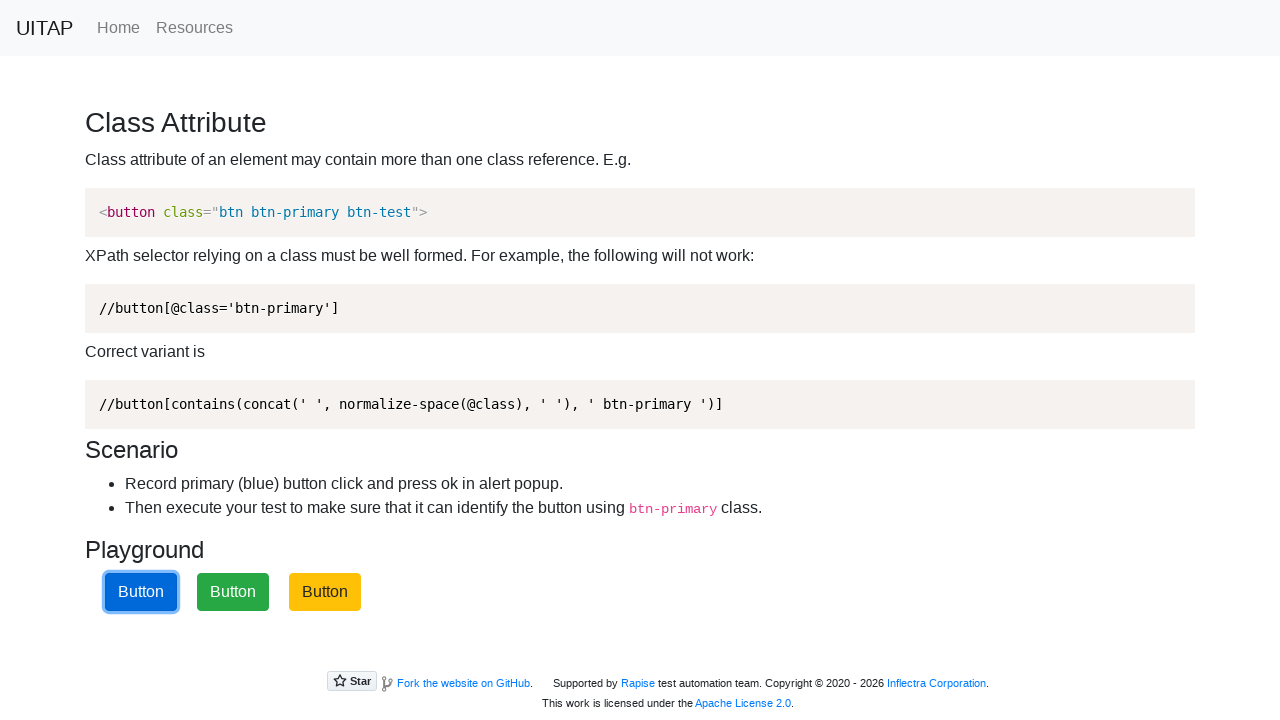

Waited 500ms for alert to be processed
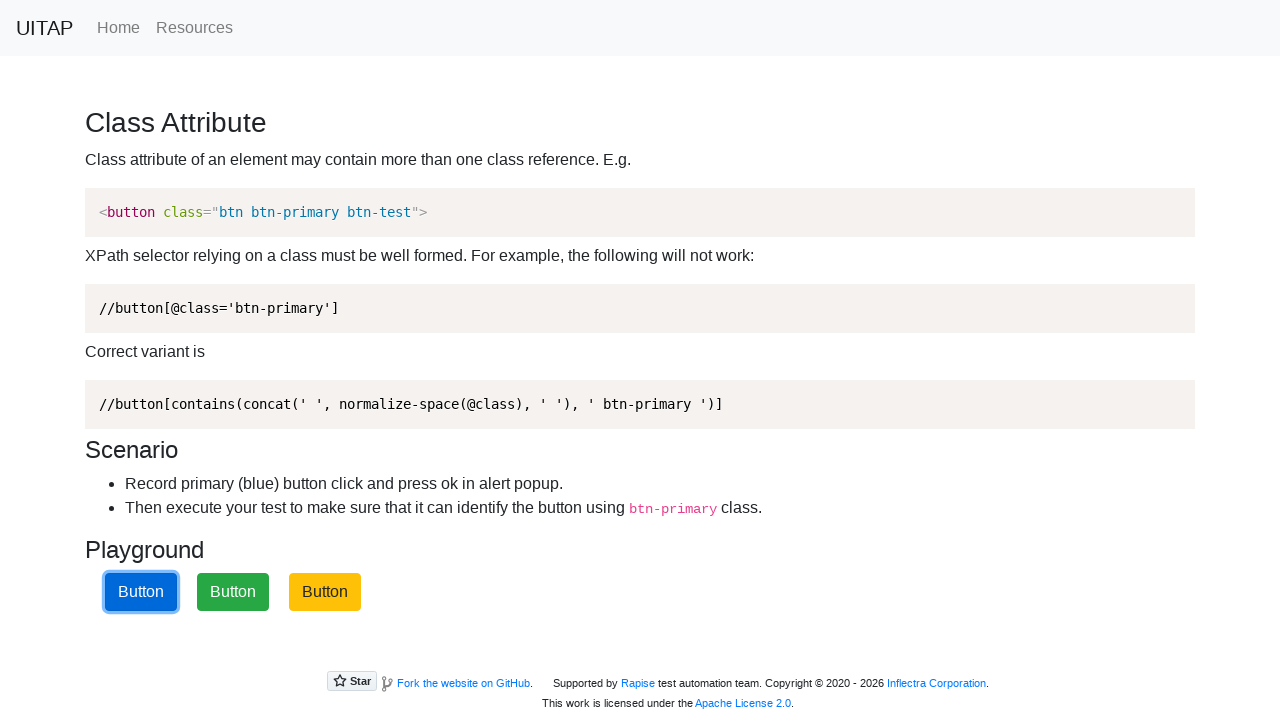

Refreshed the page after alert (iteration 1 of 3)
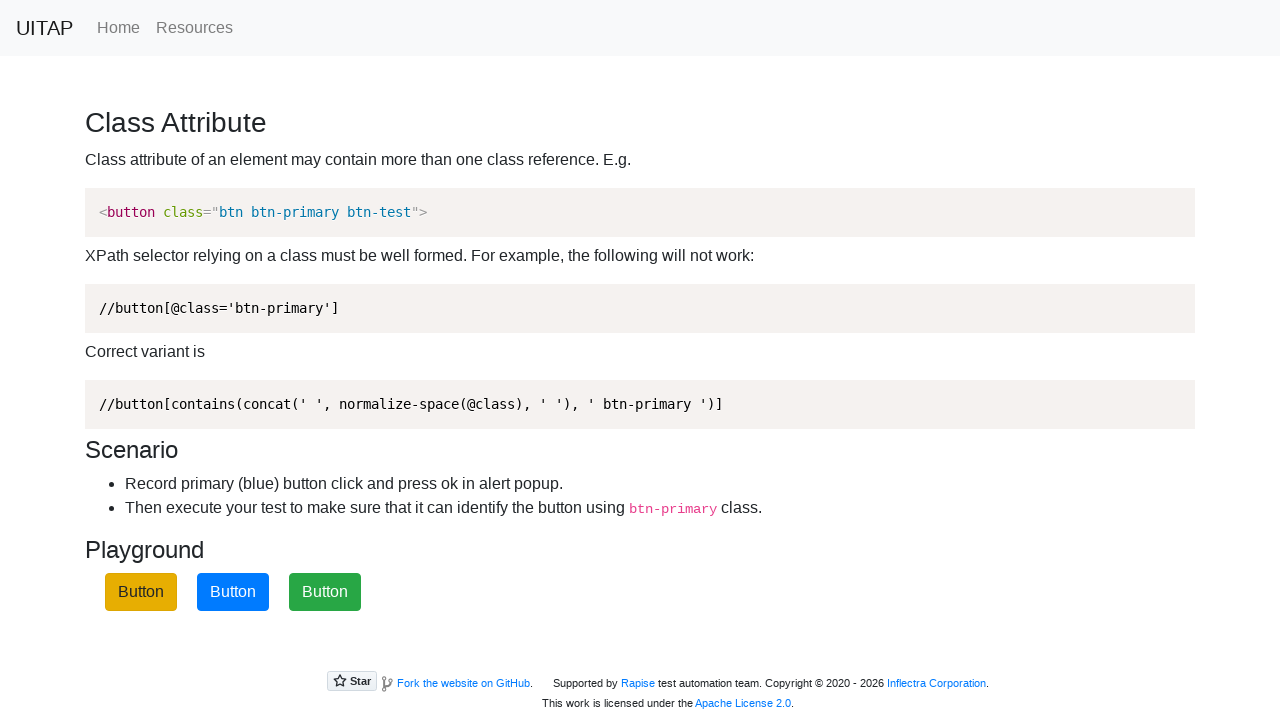

Clicked primary button (iteration 2 of 3) at (233, 592) on button.btn-primary
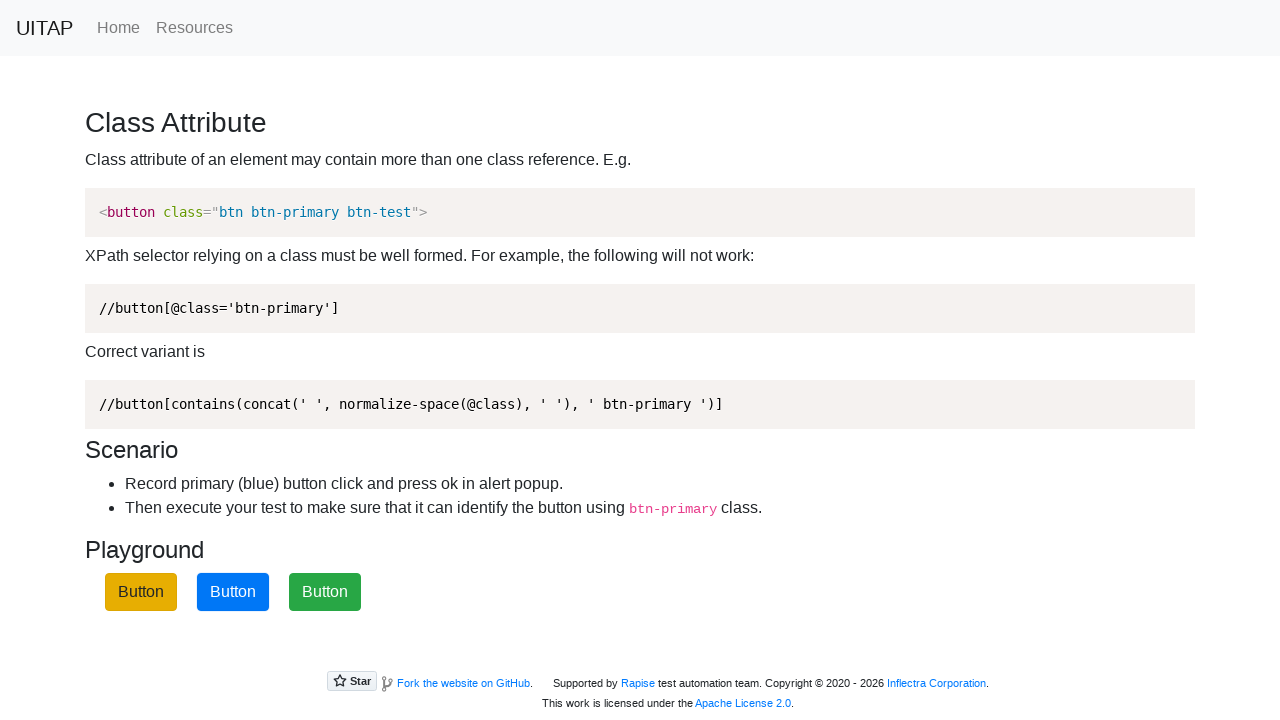

Set up dialog handler to accept JavaScript alert
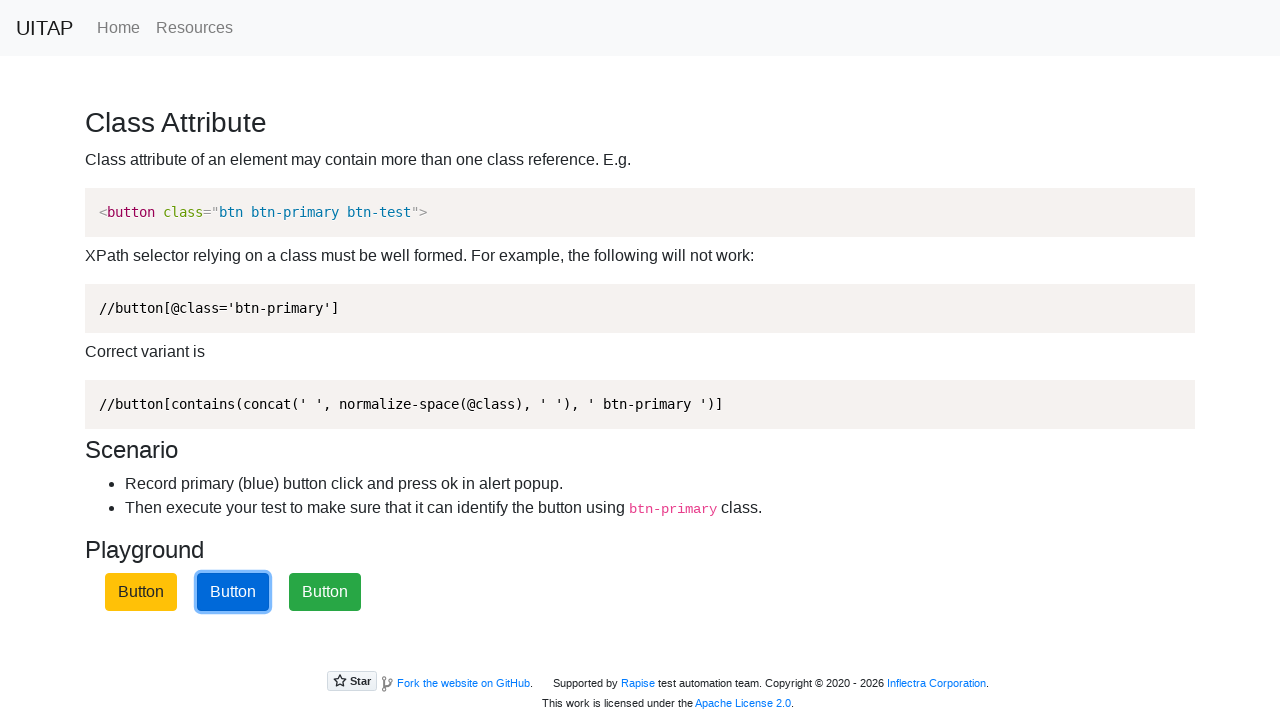

Waited 500ms for alert to be processed
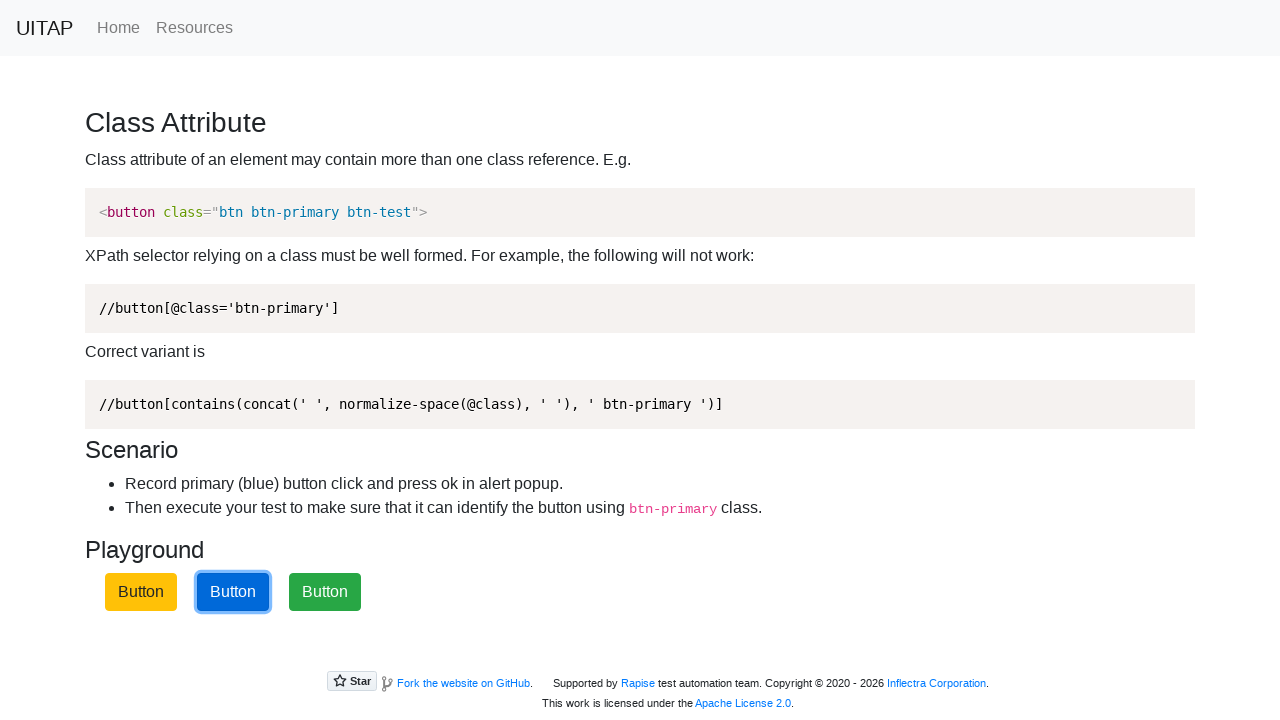

Refreshed the page after alert (iteration 2 of 3)
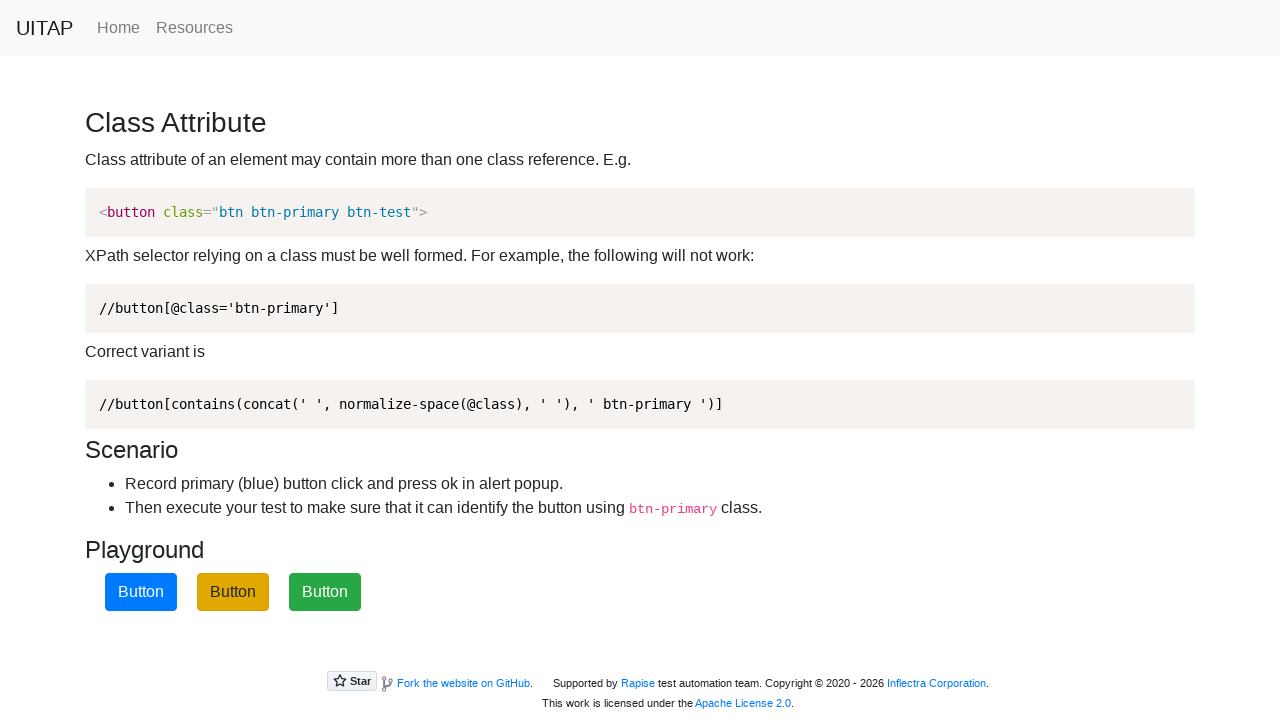

Clicked primary button (iteration 3 of 3) at (141, 592) on button.btn-primary
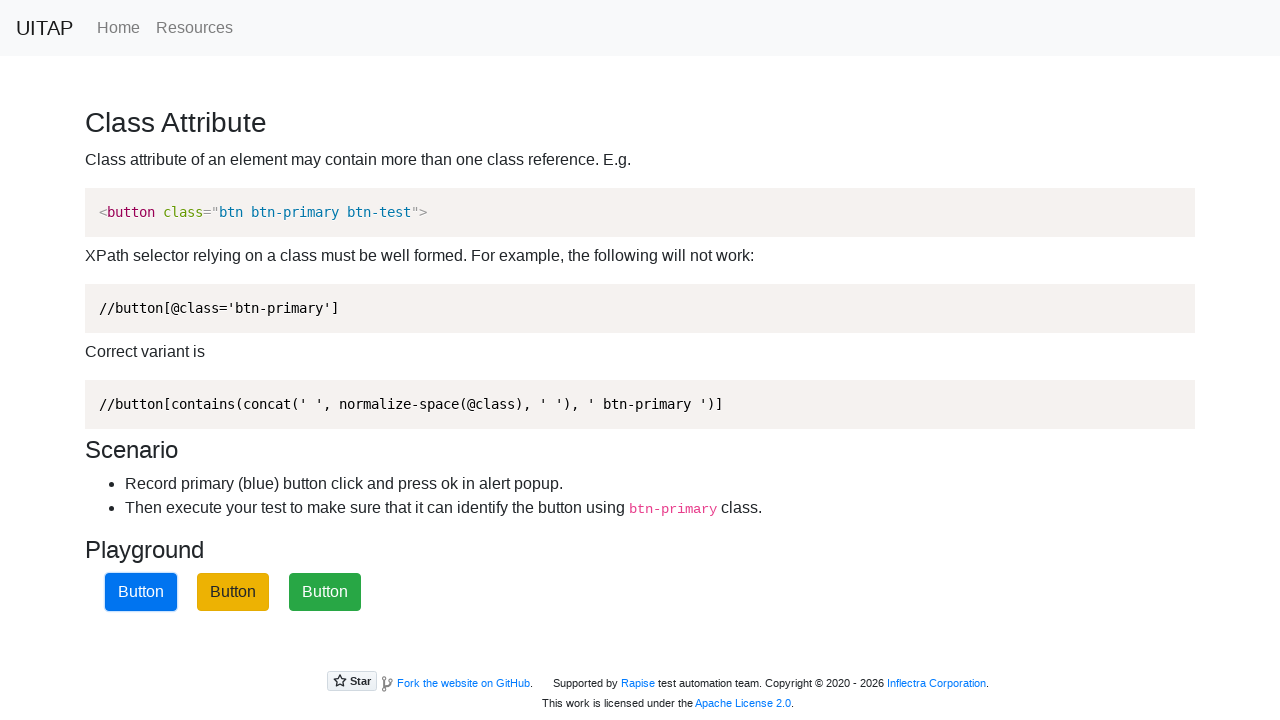

Set up dialog handler to accept JavaScript alert
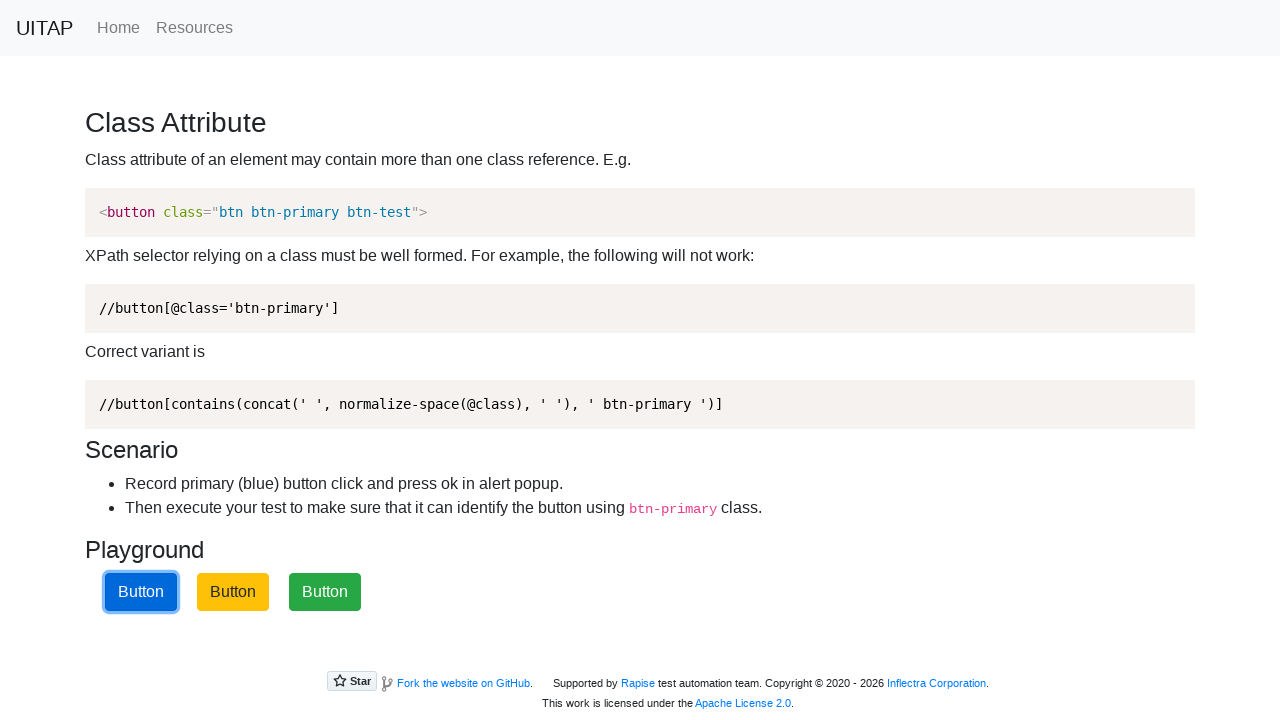

Waited 500ms for alert to be processed
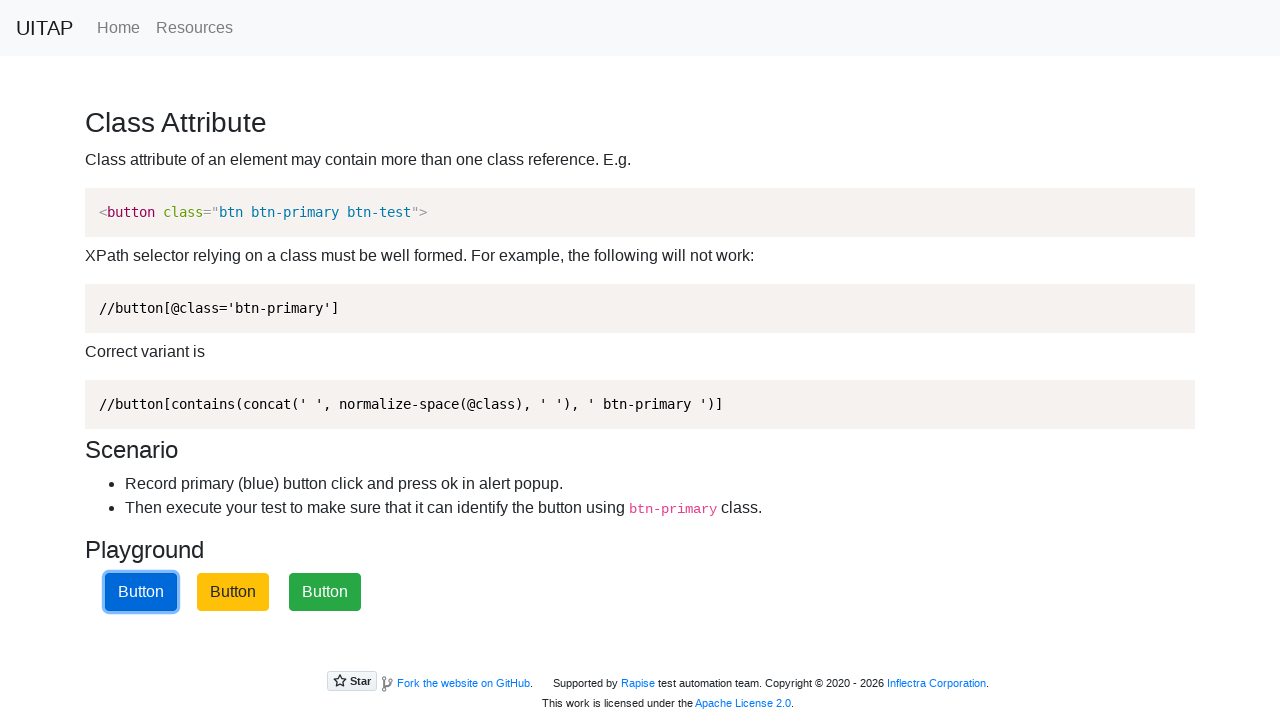

Refreshed the page after alert (iteration 3 of 3)
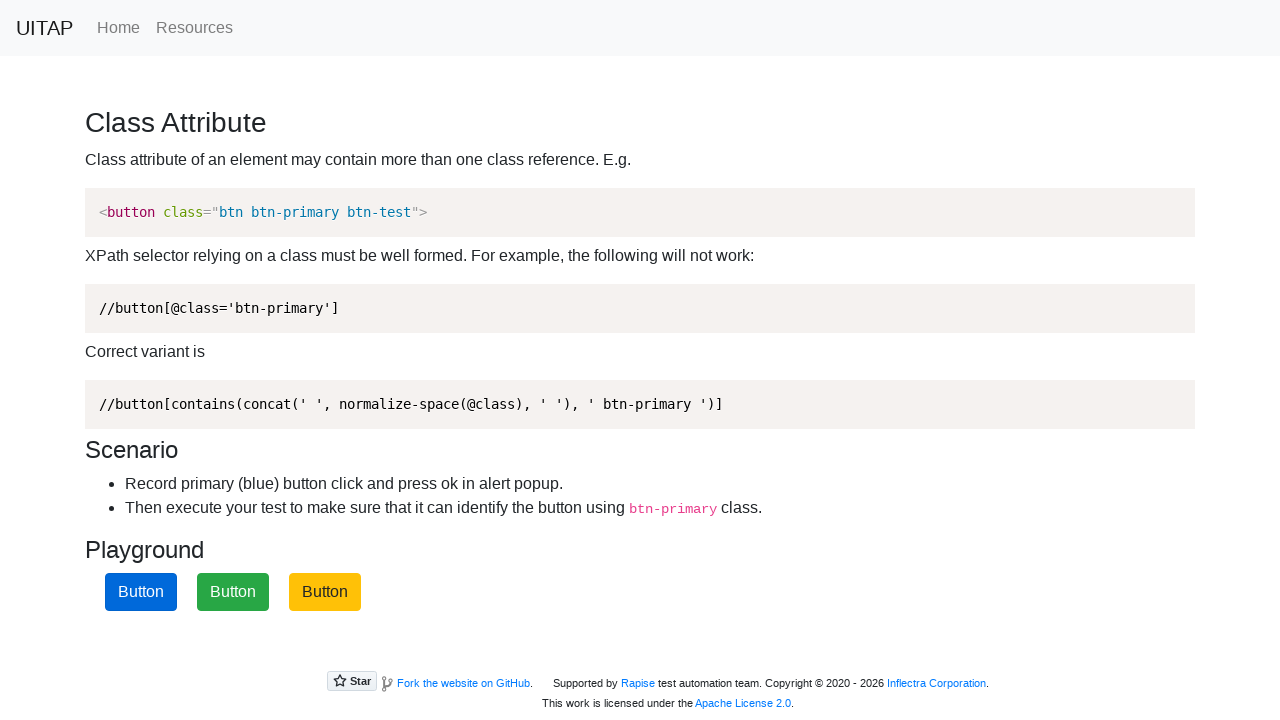

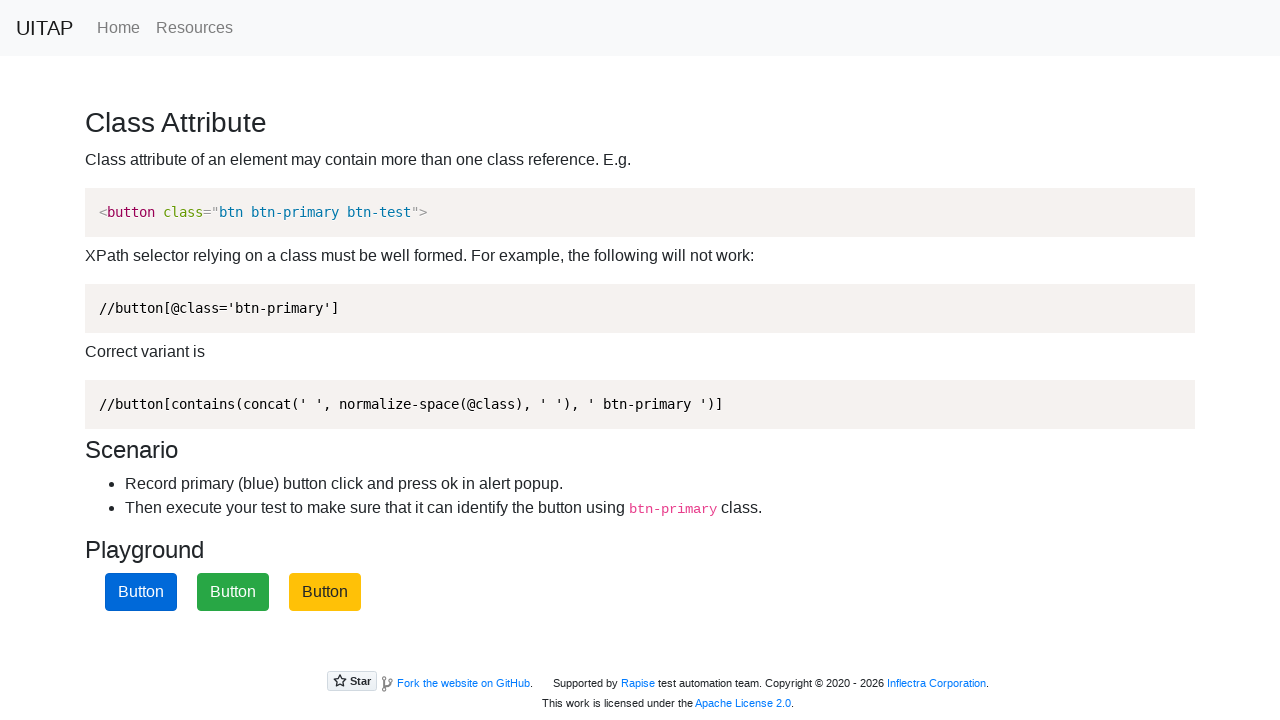